Tests window handling by clicking a link that opens a new browser window/tab, then switches between the windows to verify they can be accessed

Starting URL: https://opensource-demo.orangehrmlive.com/web/index.php/auth/login

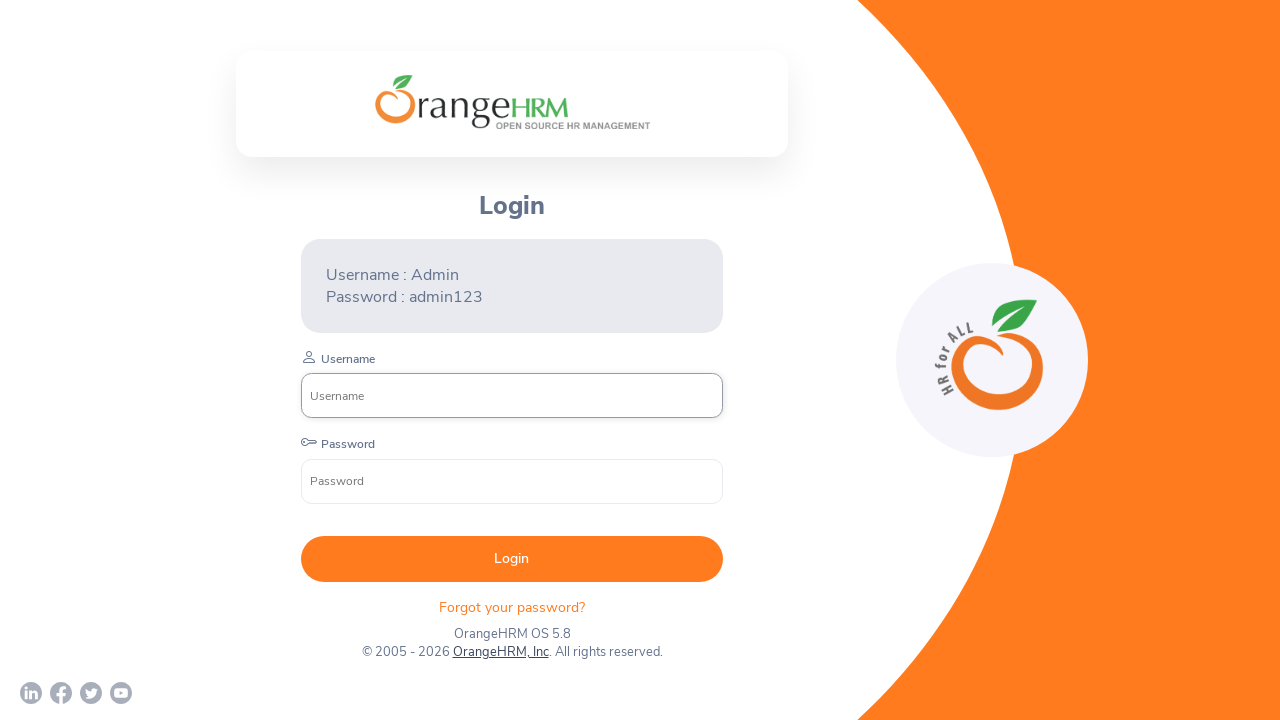

Waited for page to load with networkidle state
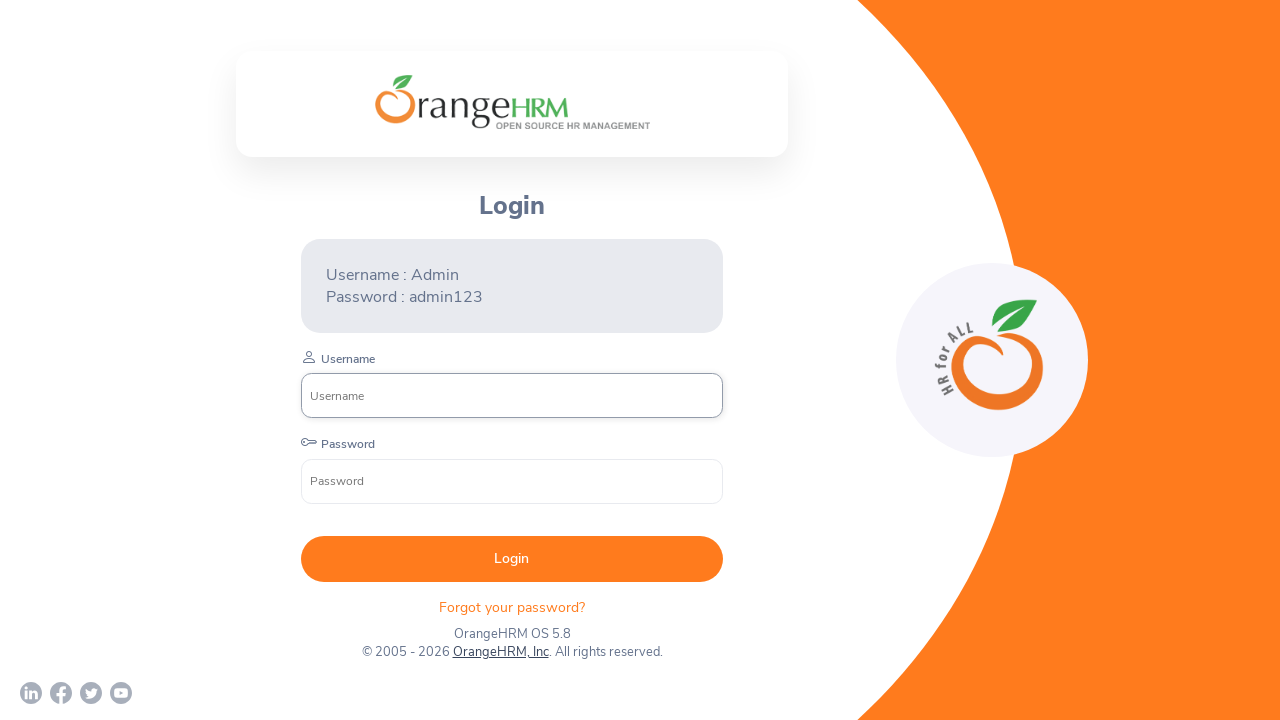

Clicked on OrangeHRM, Inc link that opens a new window/tab at (500, 652) on text=OrangeHRM, Inc
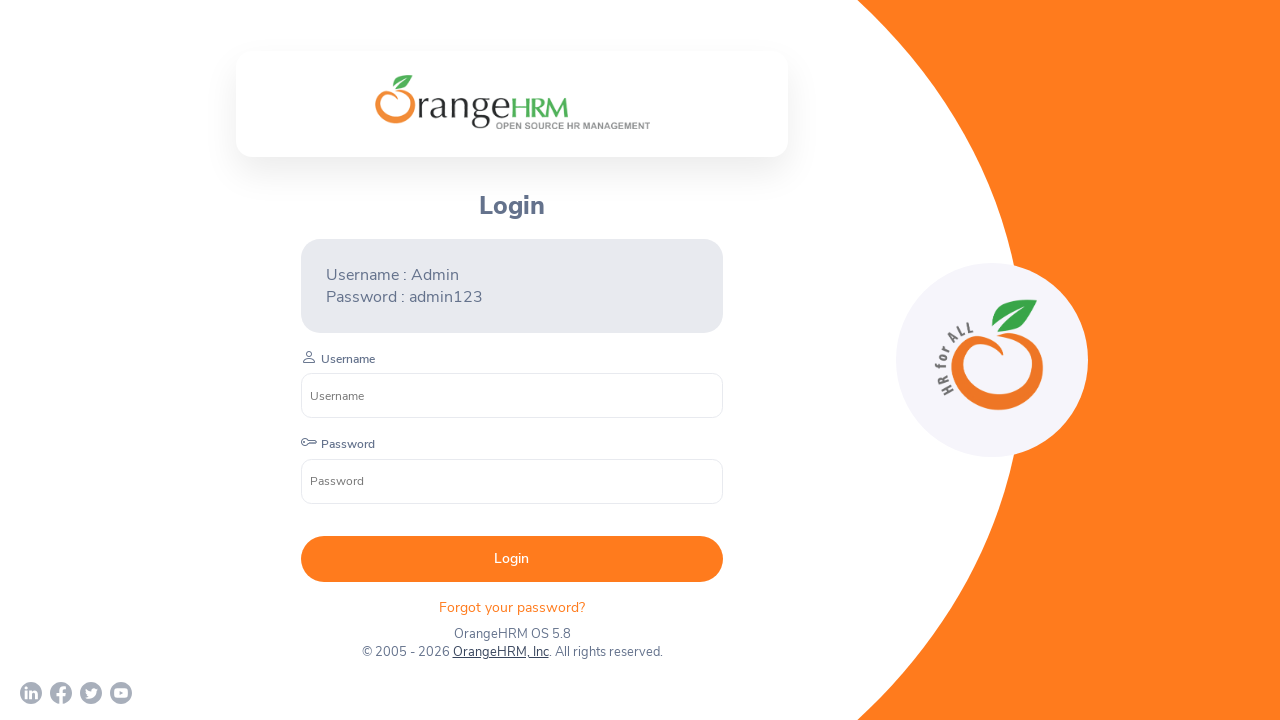

Retrieved the new page that was opened
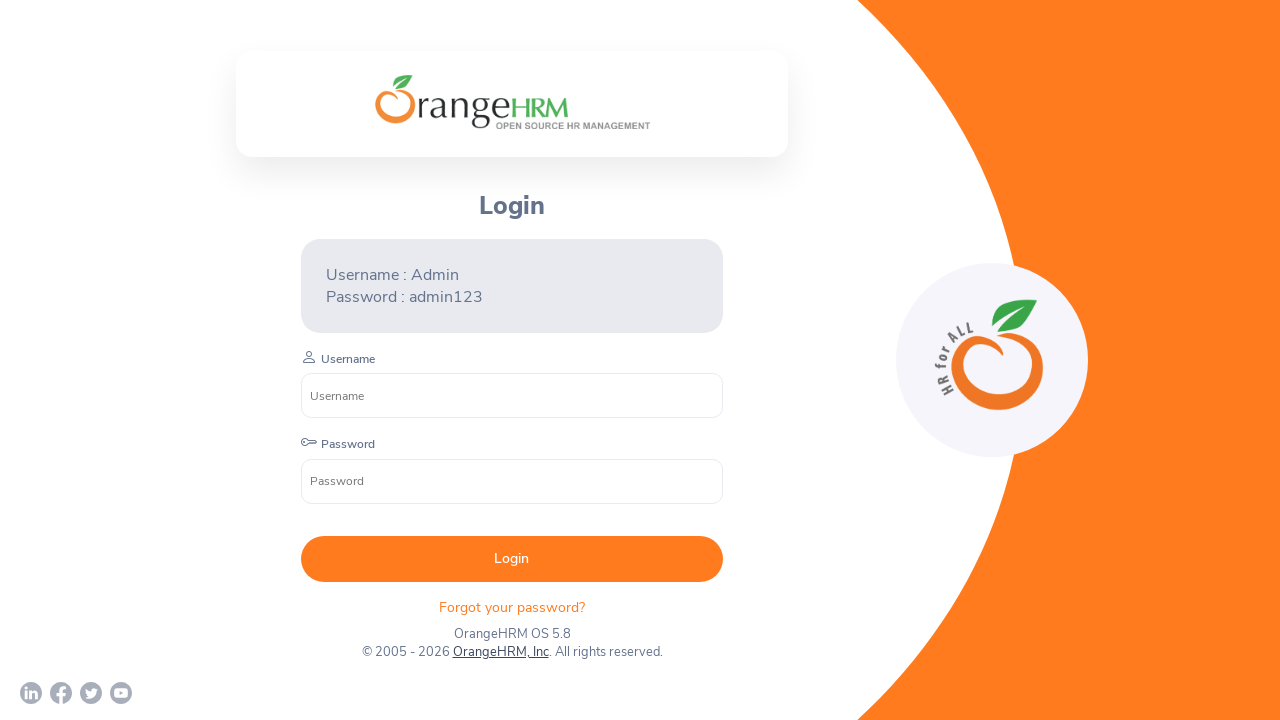

Waited for new page to load with domcontentloaded state
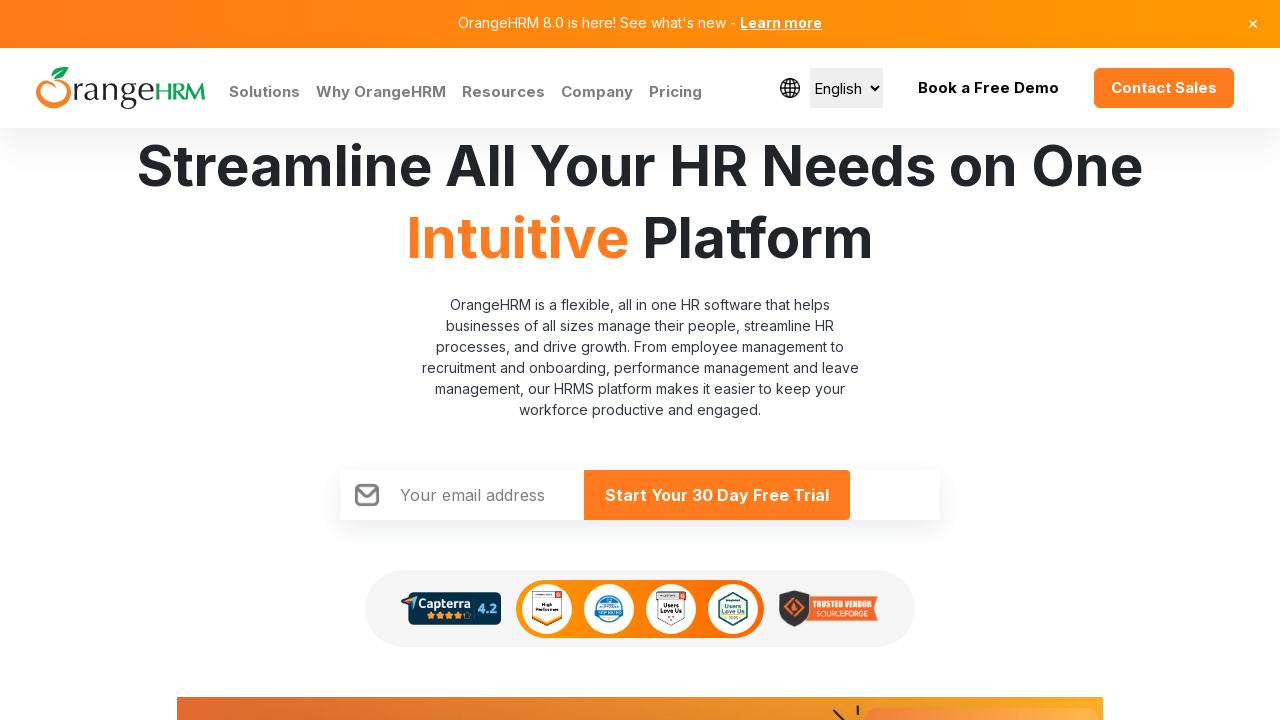

Retrieved title from original page
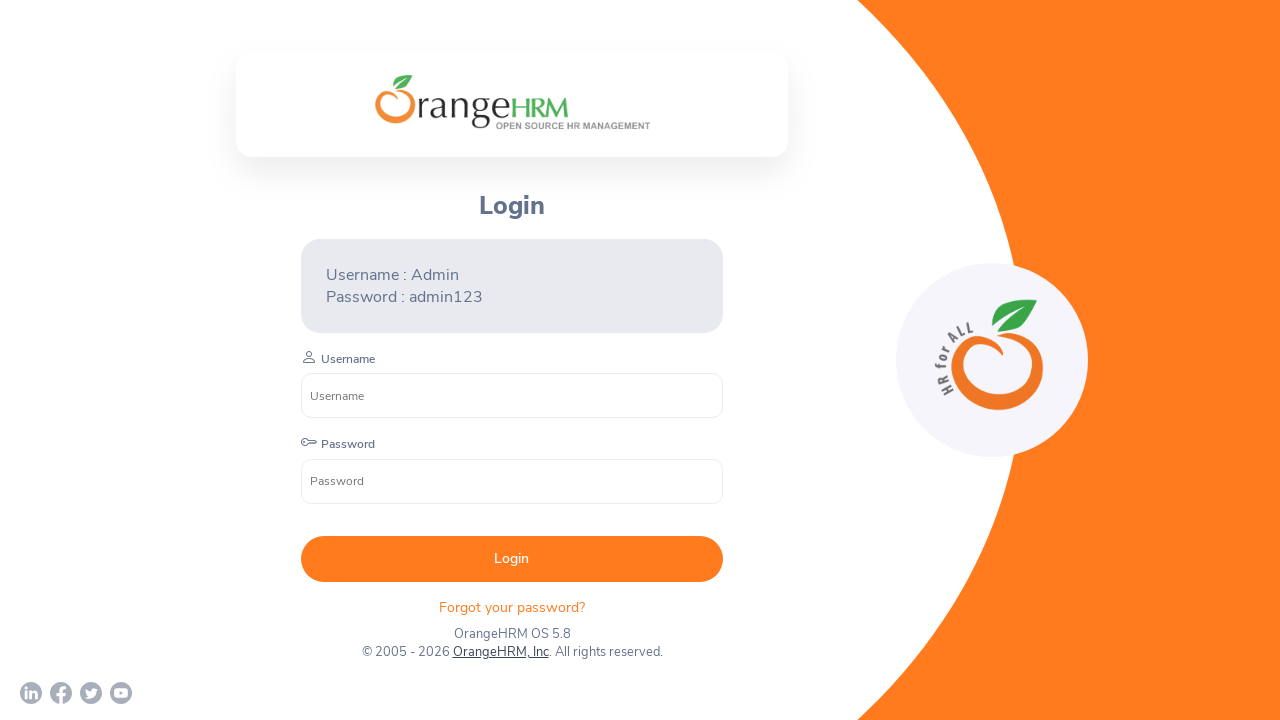

Retrieved title from new page
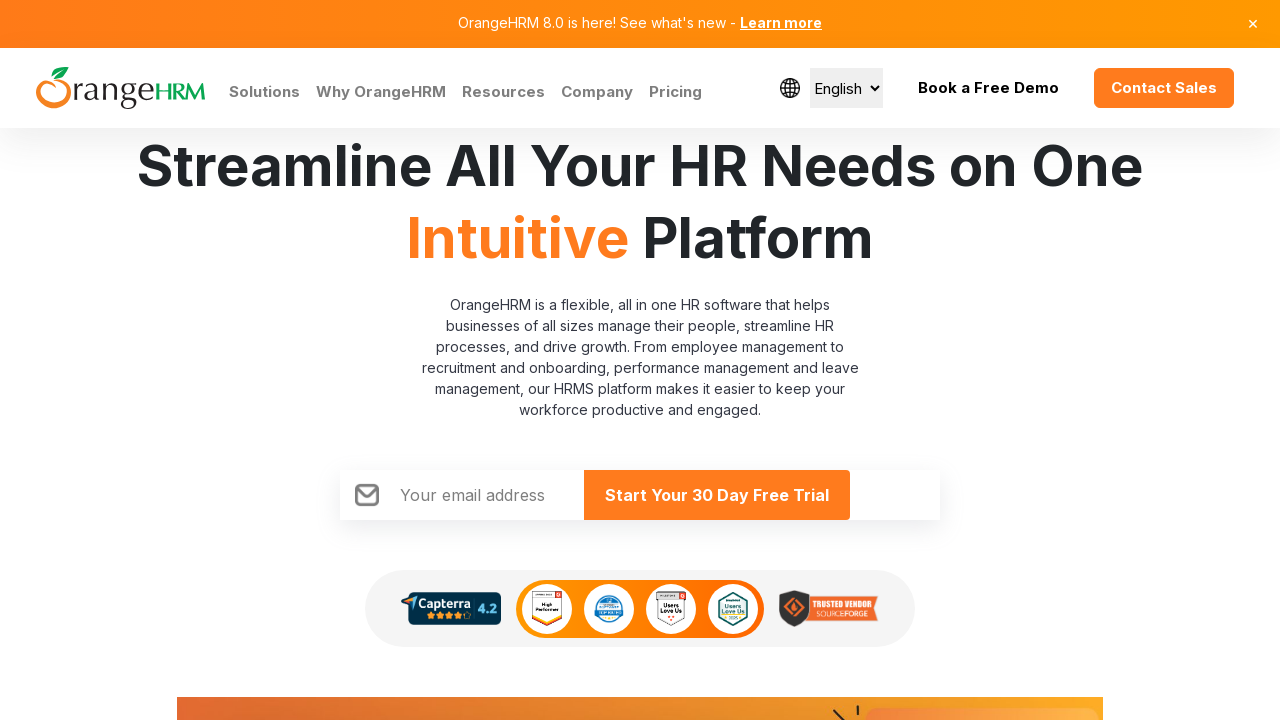

Closed the new page
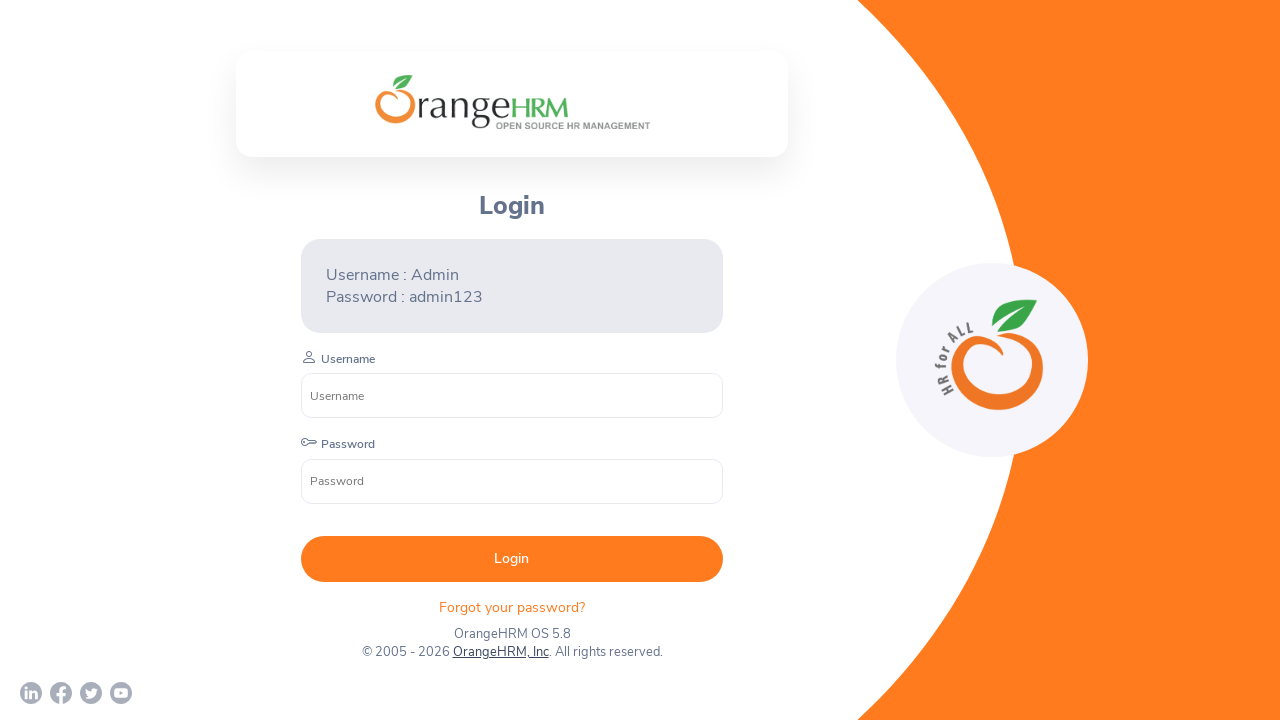

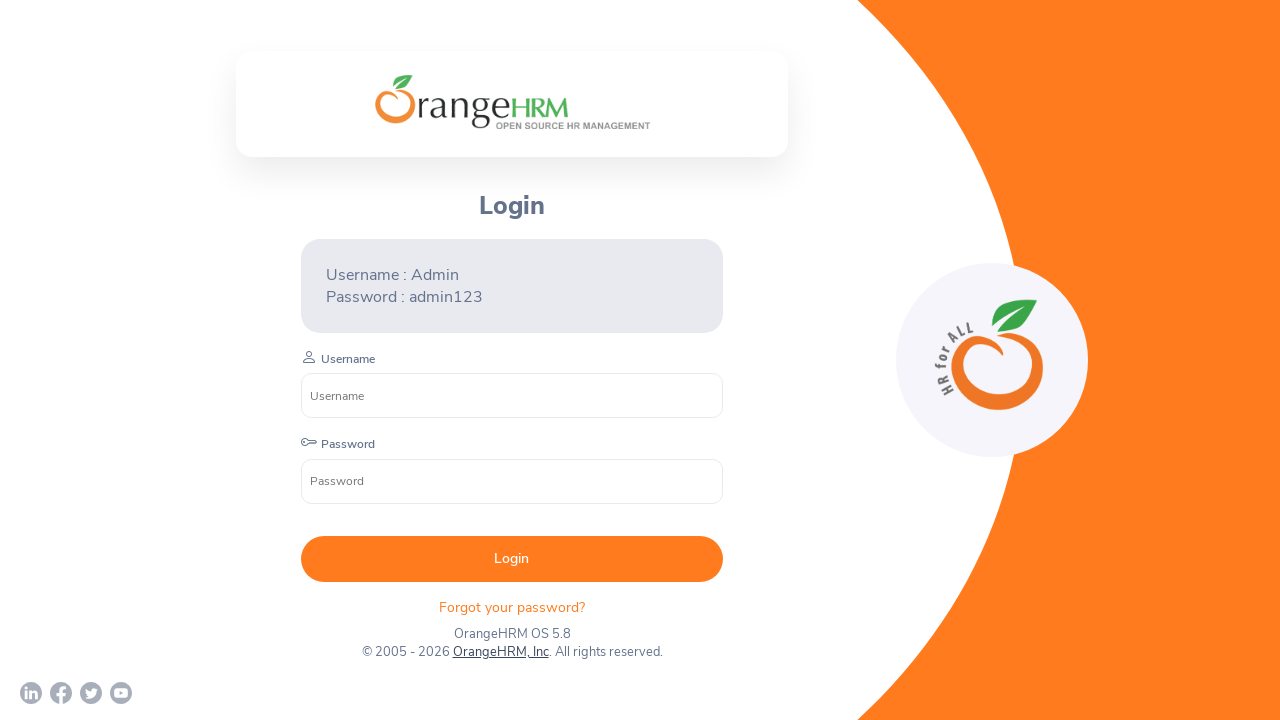